Navigates to the automation practice page and verifies that footer links are present and visible on the page

Starting URL: https://rahulshettyacademy.com/AutomationPractice/

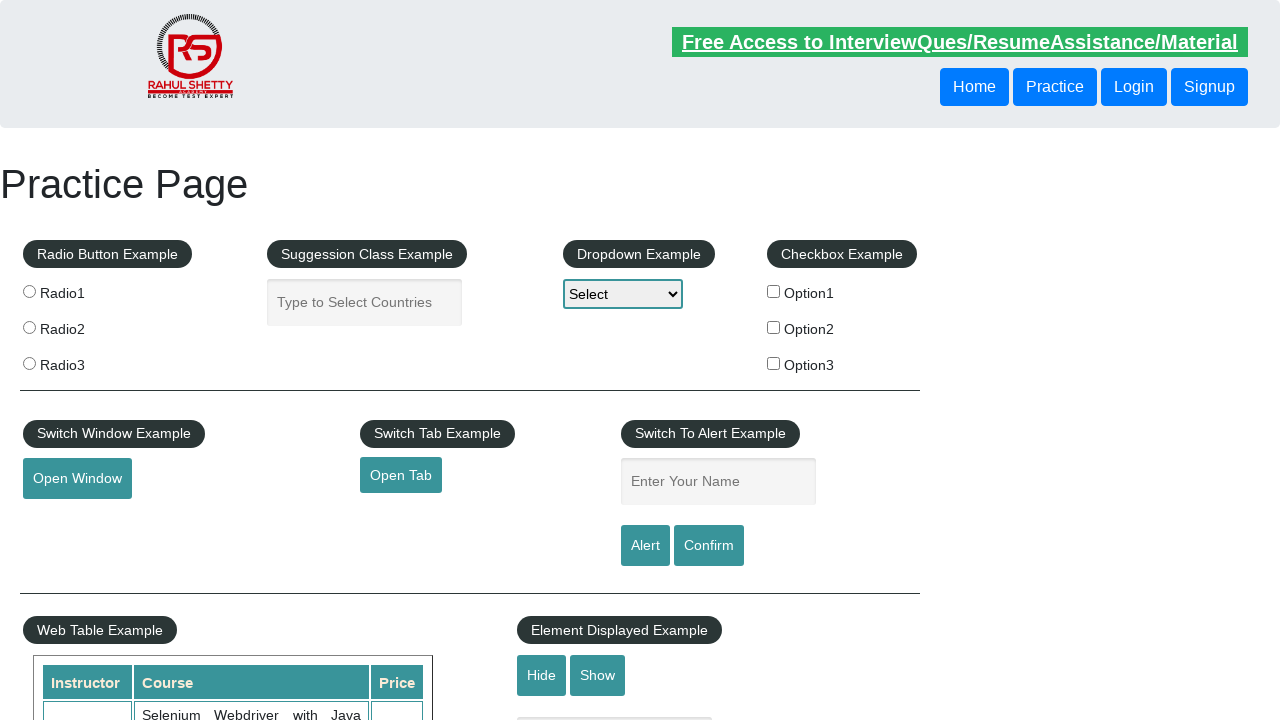

Waited for footer links to load
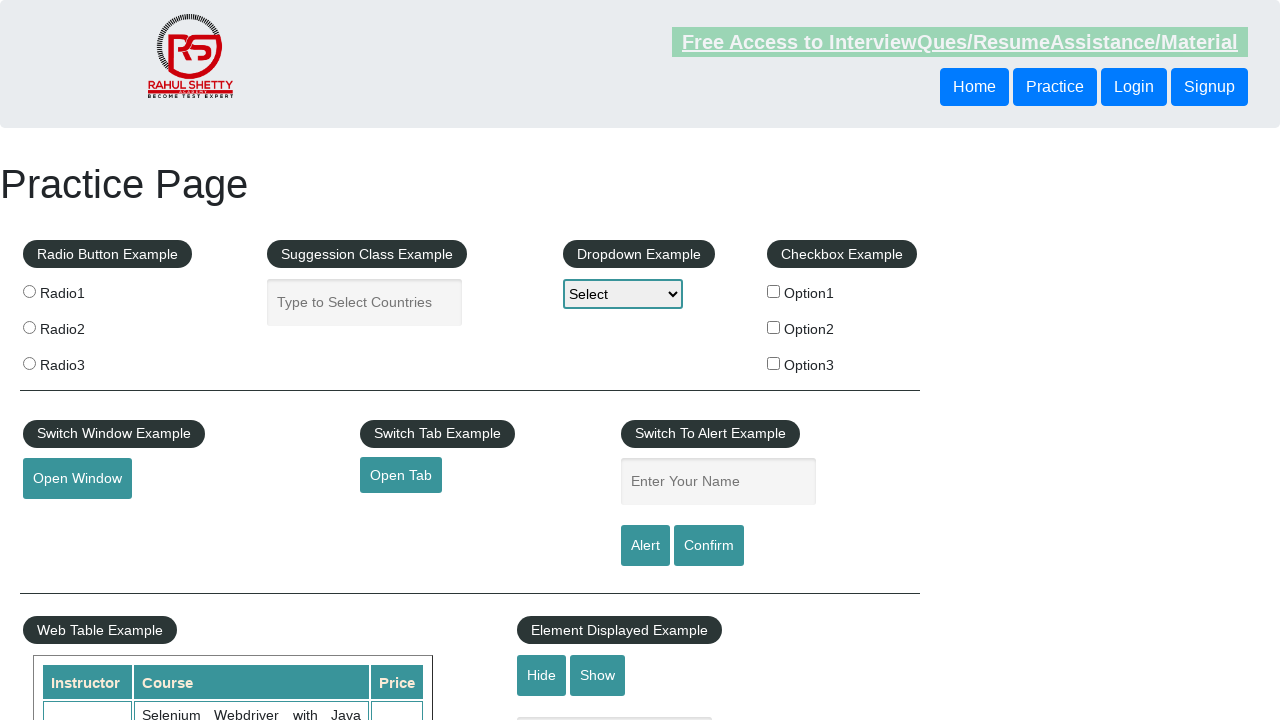

Located all footer links on the page
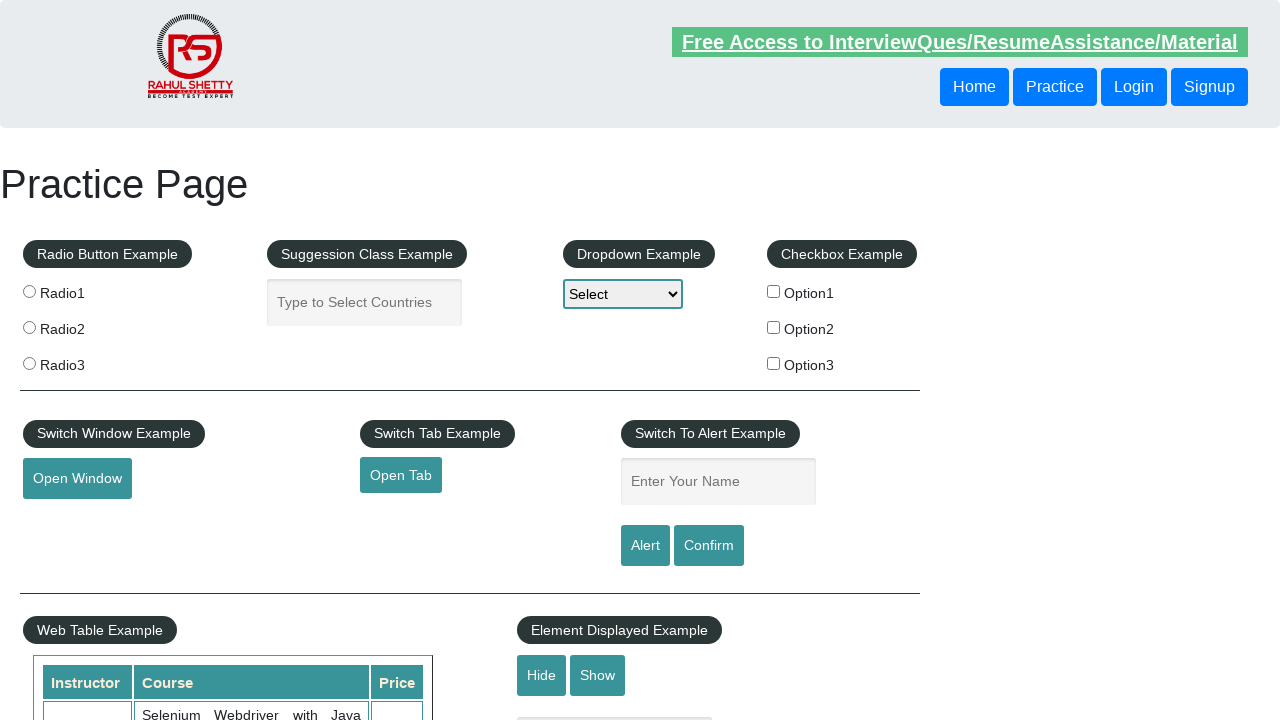

Verified that footer links are present and visible on the page
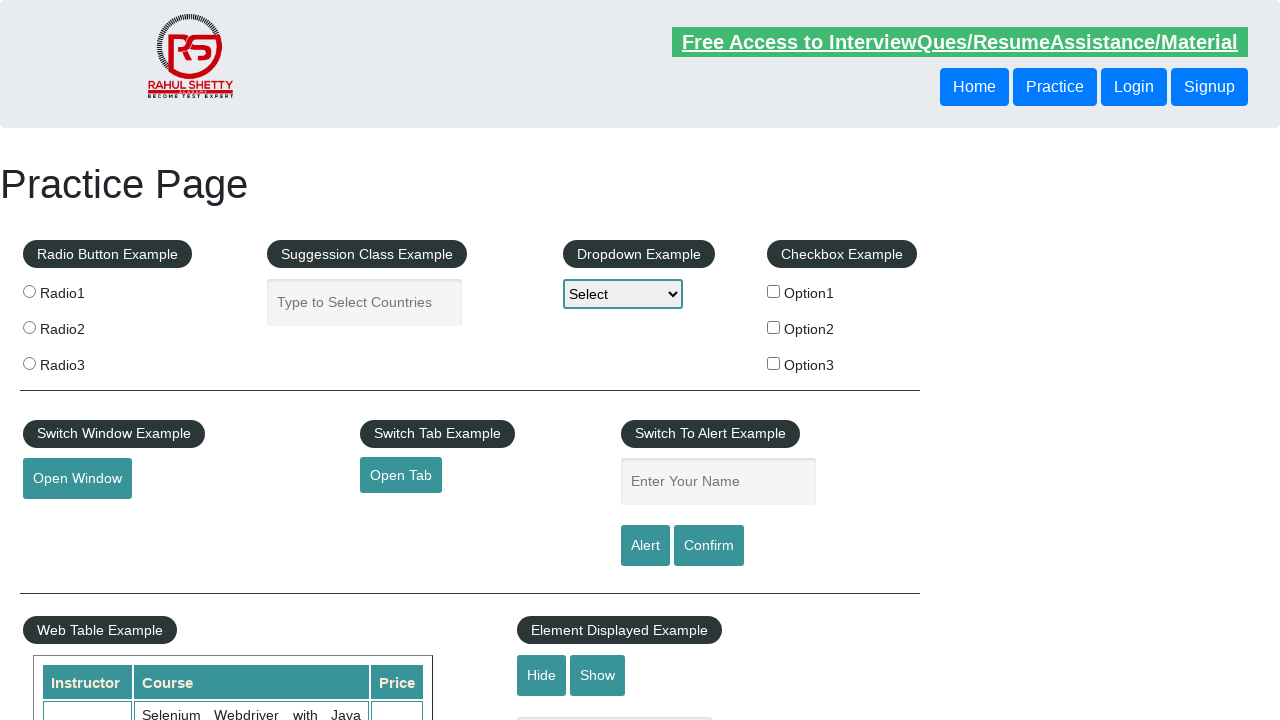

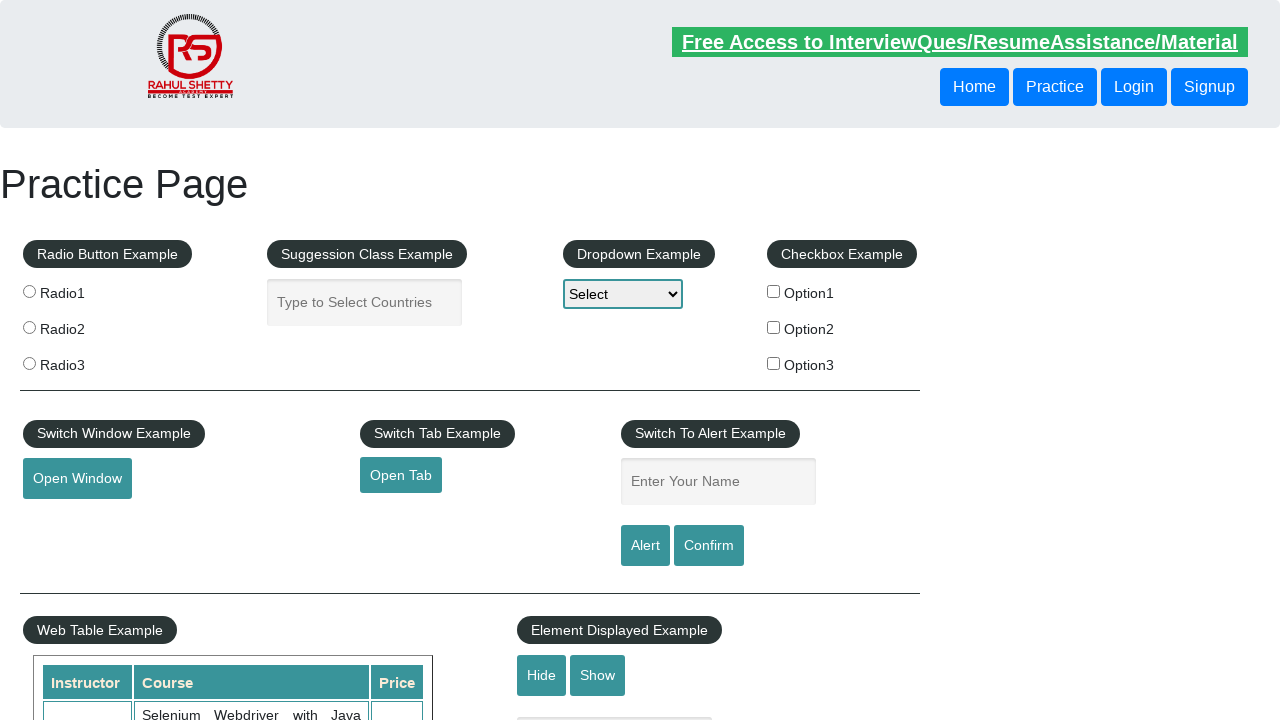